Tests custom dropdown selection on jQuery UI demo page by clicking the speed dropdown and selecting "Medium" option

Starting URL: http://jqueryui.com/resources/demos/selectmenu/default.html

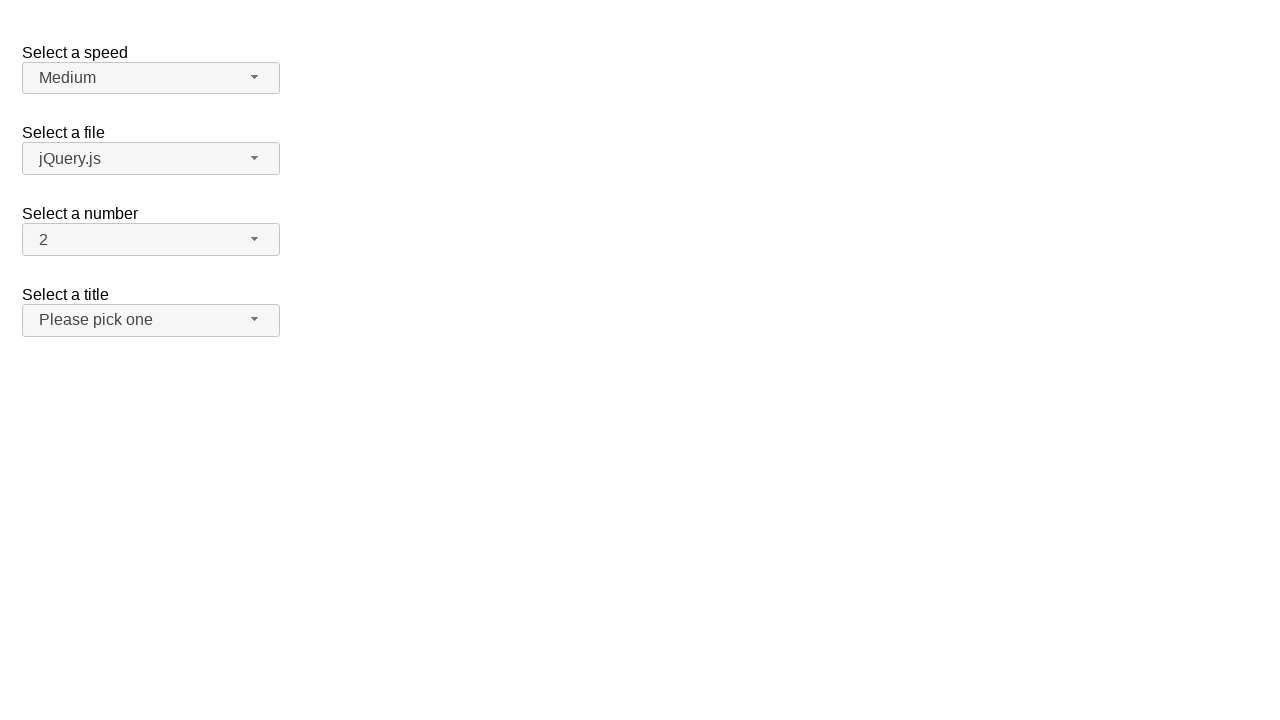

Clicked speed dropdown button to open options at (151, 78) on span#speed-button
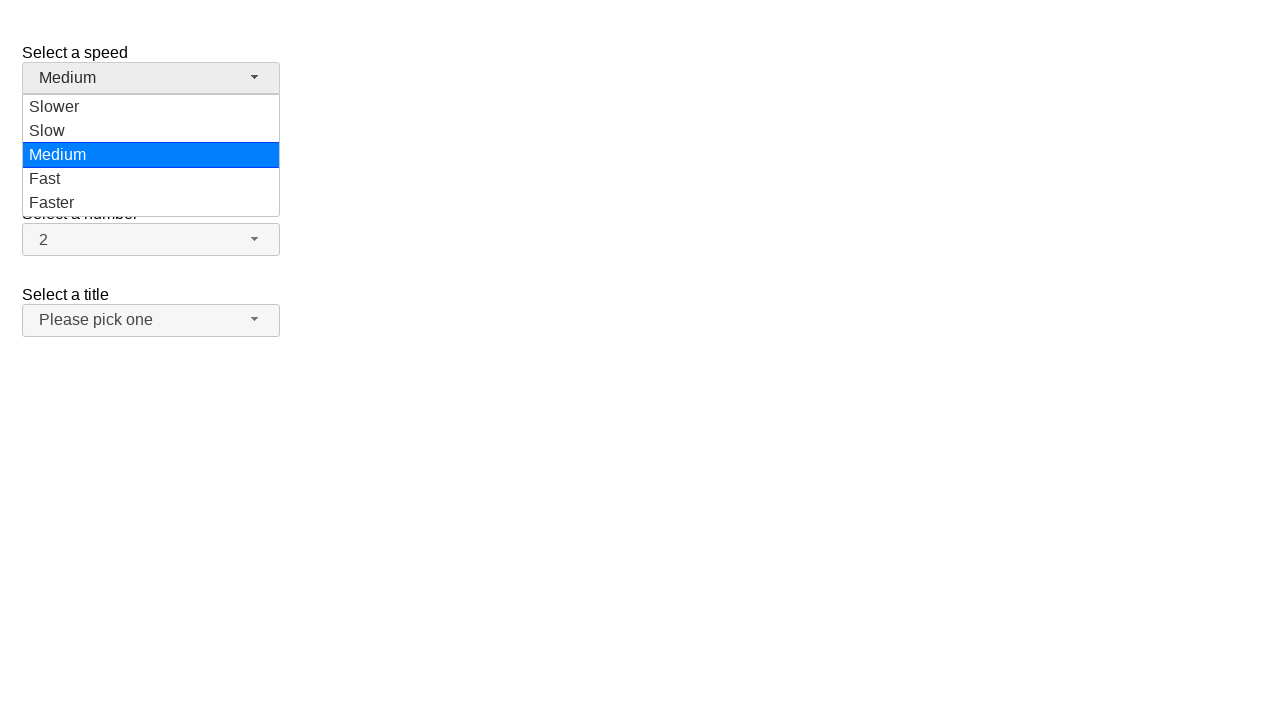

Dropdown menu options loaded and became visible
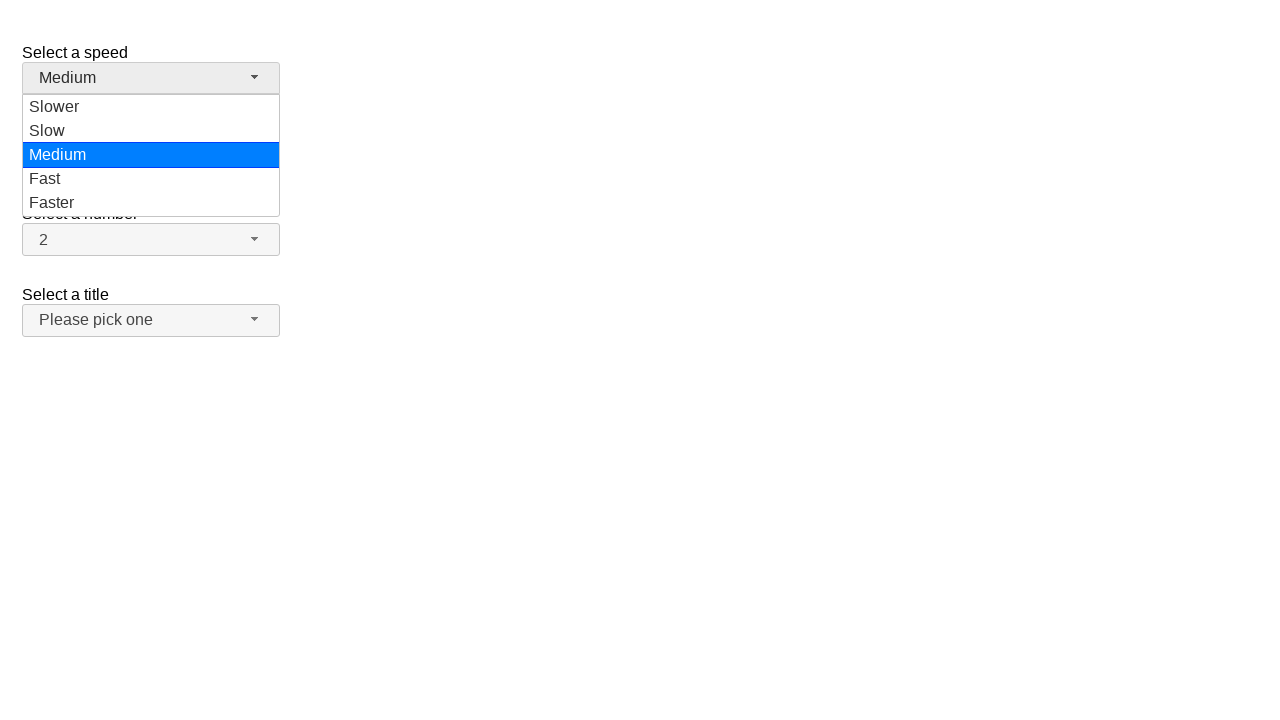

Selected 'Medium' option from dropdown menu
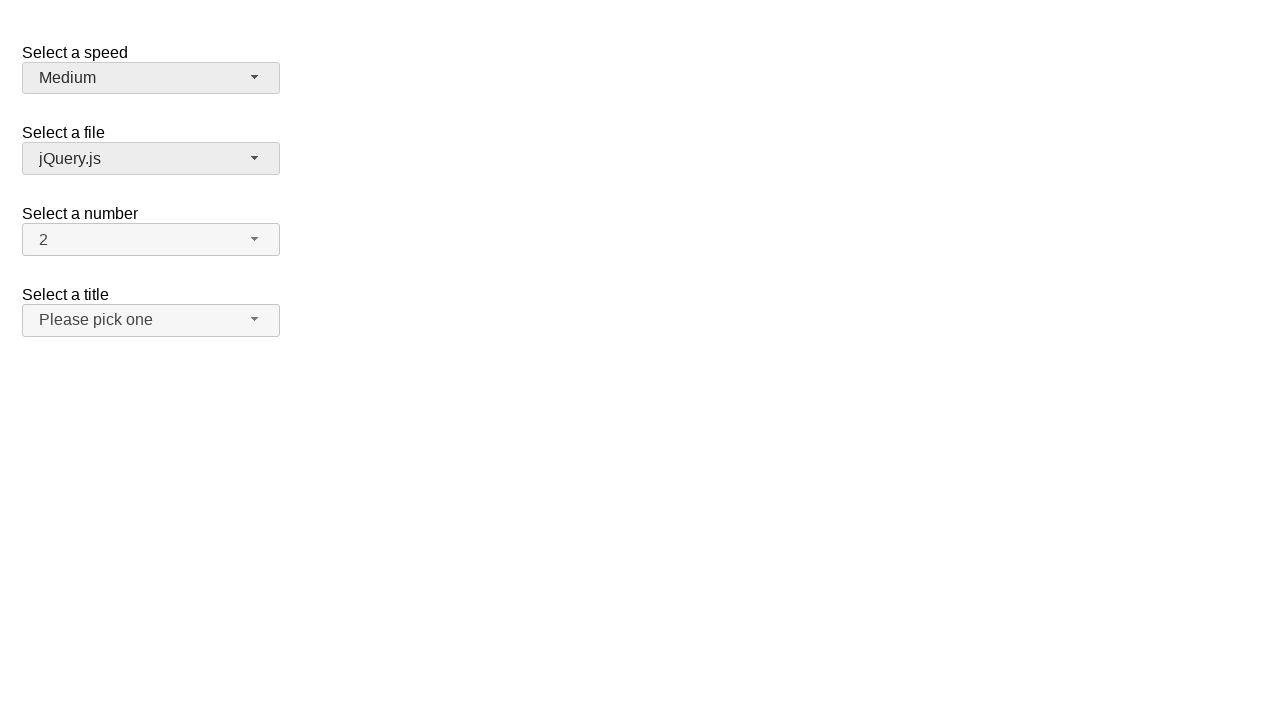

Verified that 'Medium' was successfully selected in dropdown
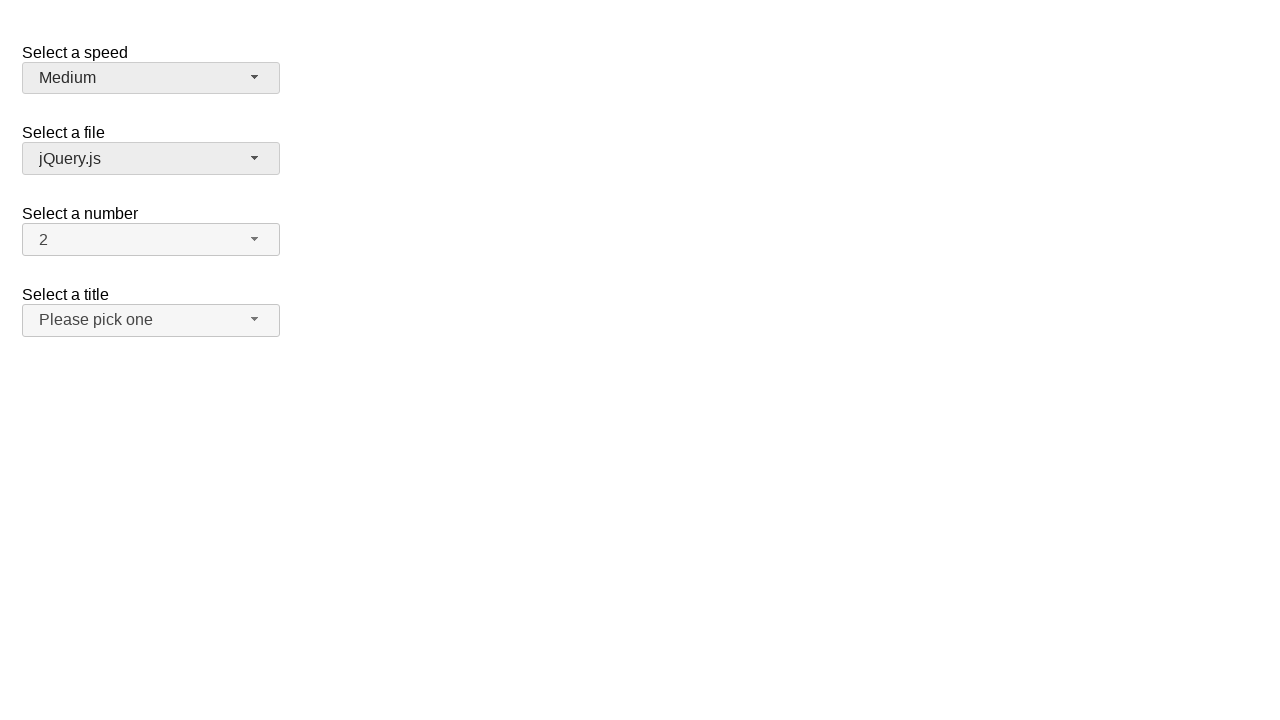

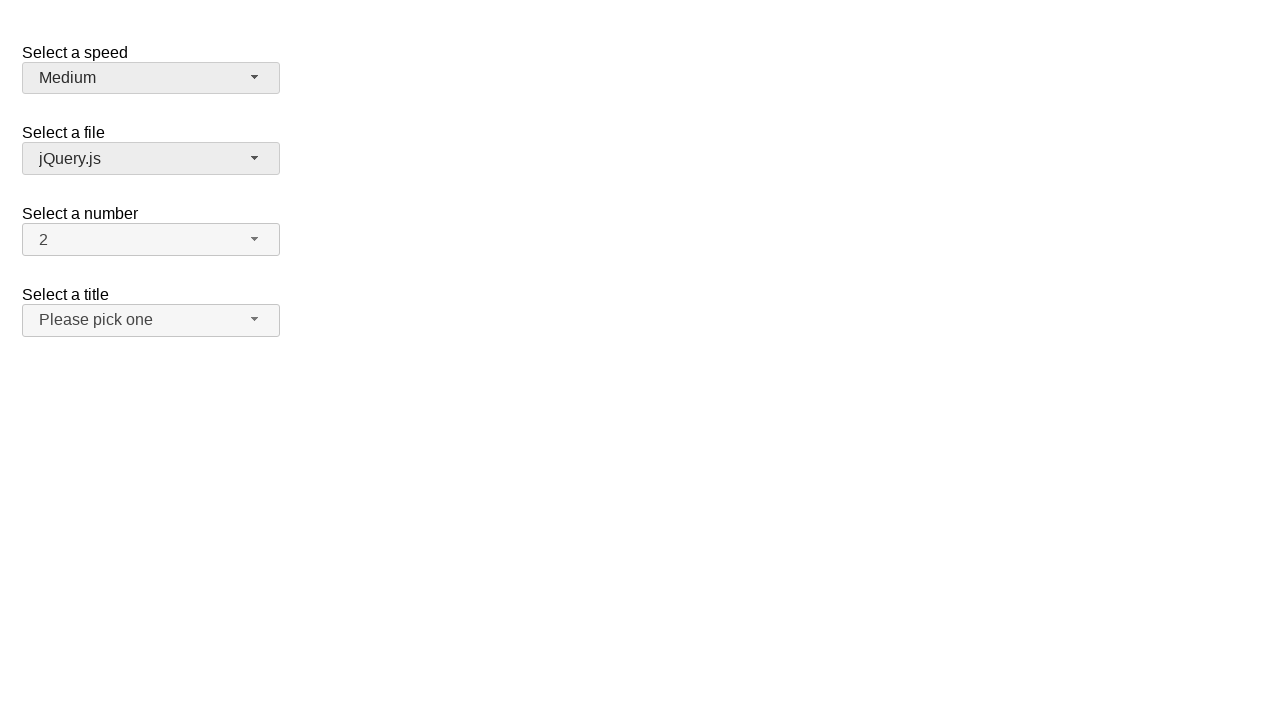